Tests opting out of A/B tests by adding an opt-out cookie after visiting the page, then refreshing to verify the test is disabled

Starting URL: http://the-internet.herokuapp.com/abtest

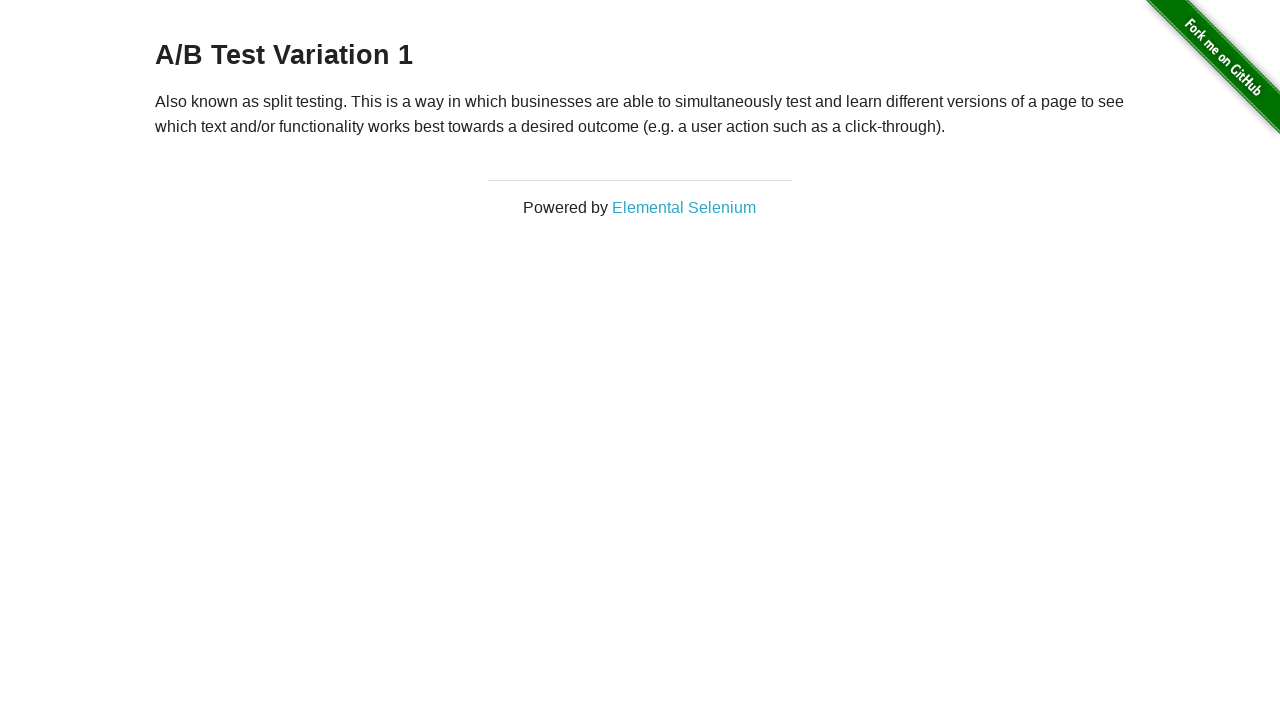

Retrieved initial heading text from page
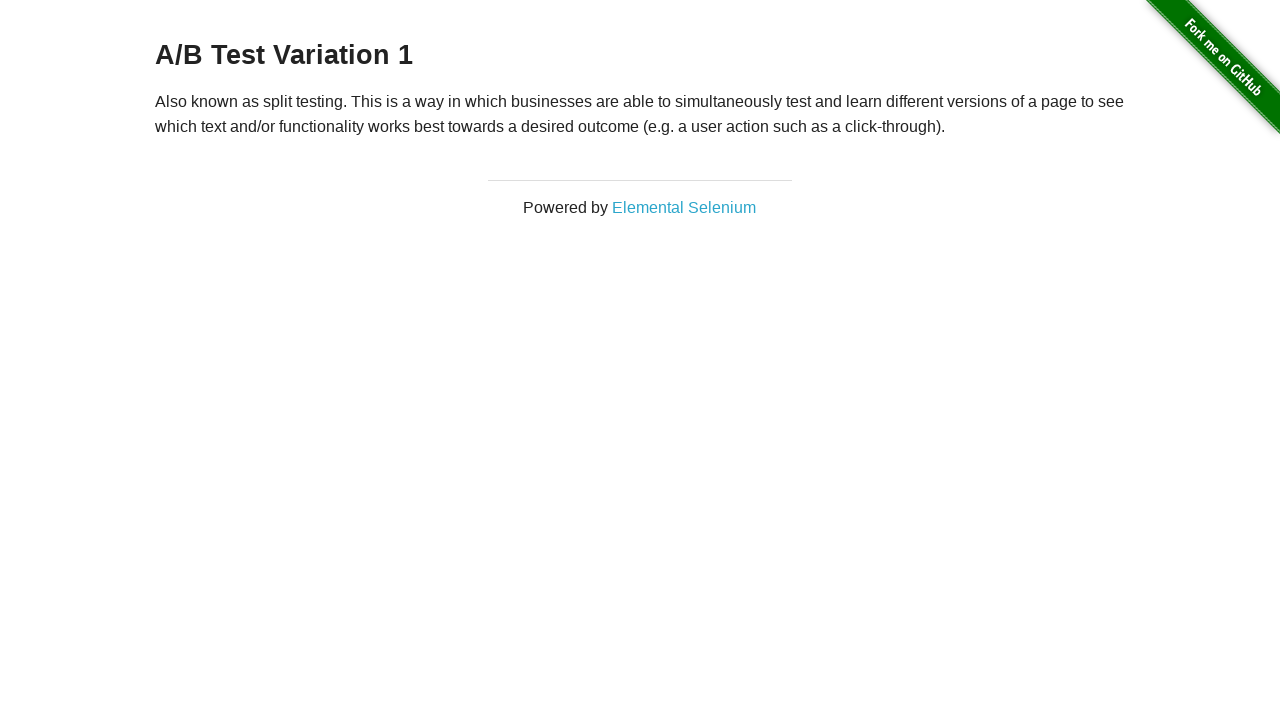

Added optimizelyOptOut cookie to opt out of A/B test
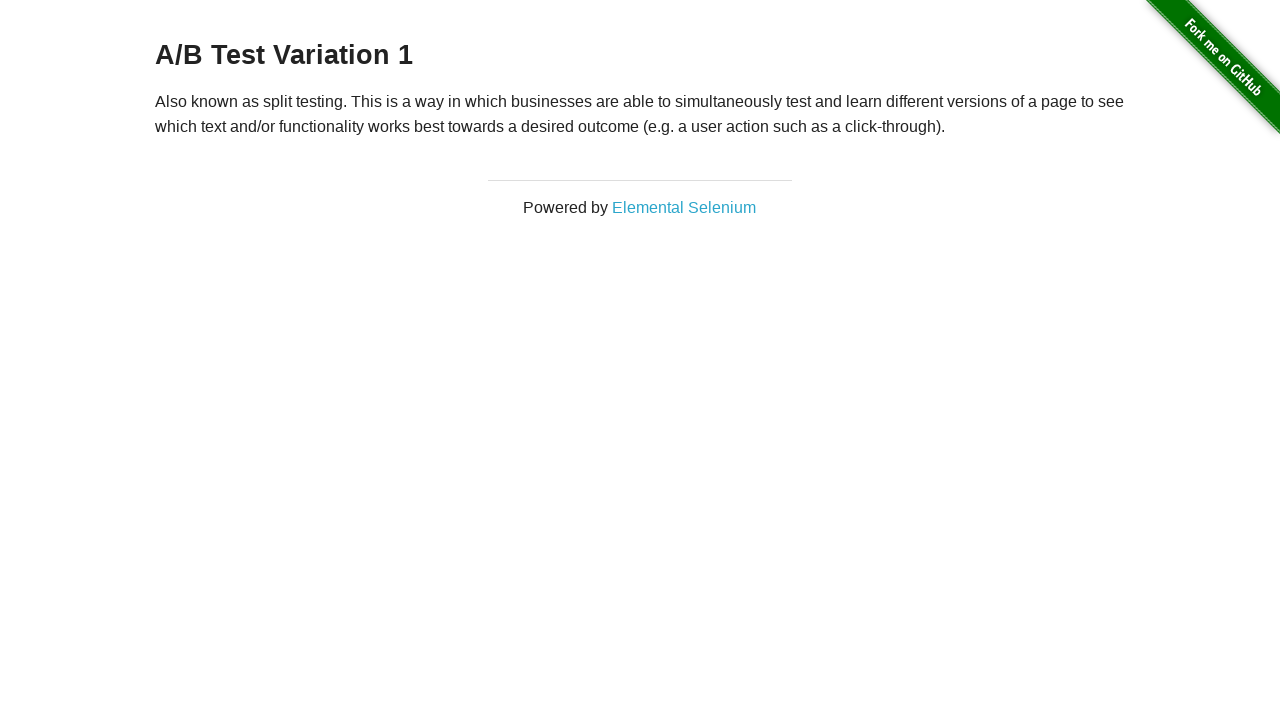

Reloaded page after adding opt-out cookie
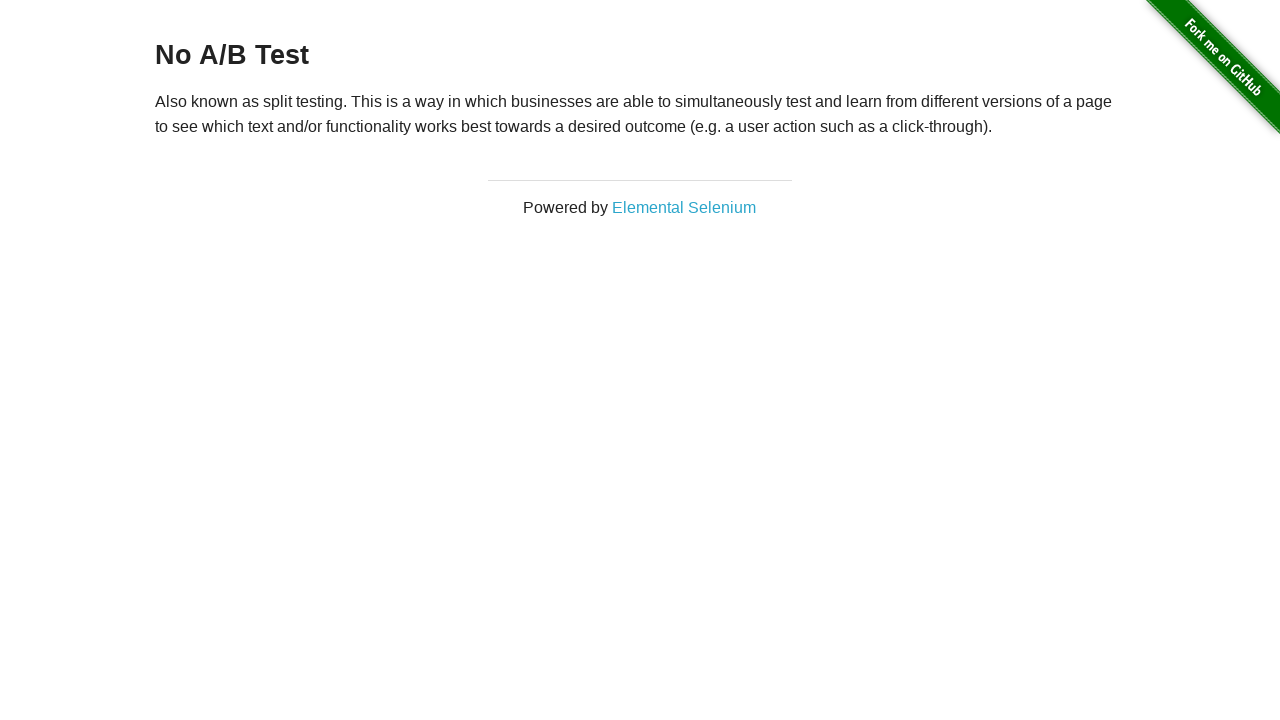

Verified heading is displayed on page after reload
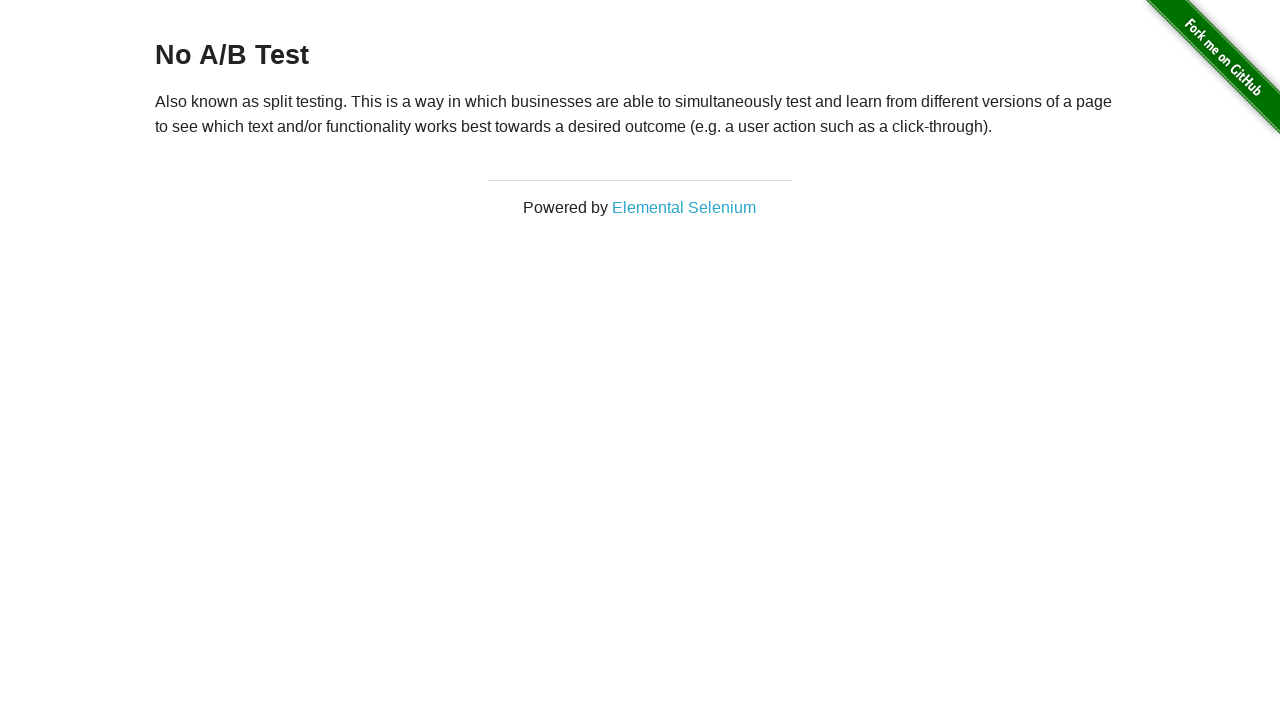

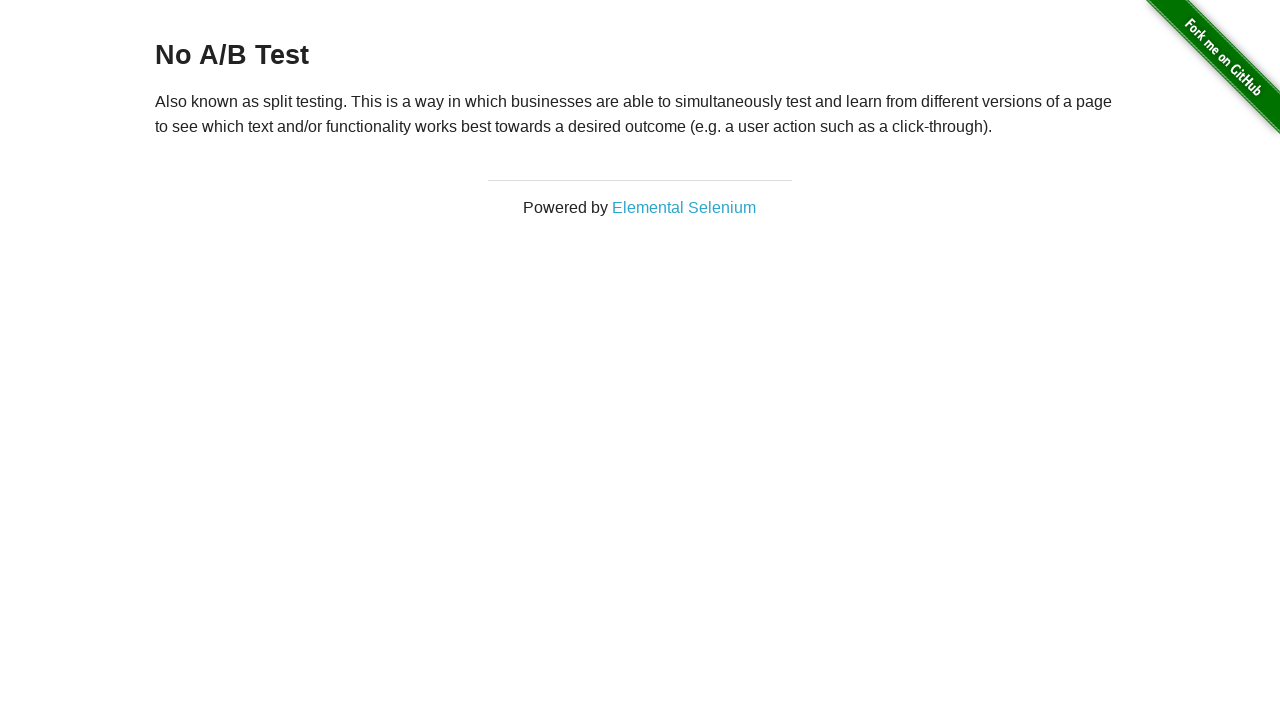